Tests radio button functionality on an HTML forms demo page by clicking through radio buttons in a group and validating their selection state.

Starting URL: http://www.echoecho.com/htmlforms10.htm

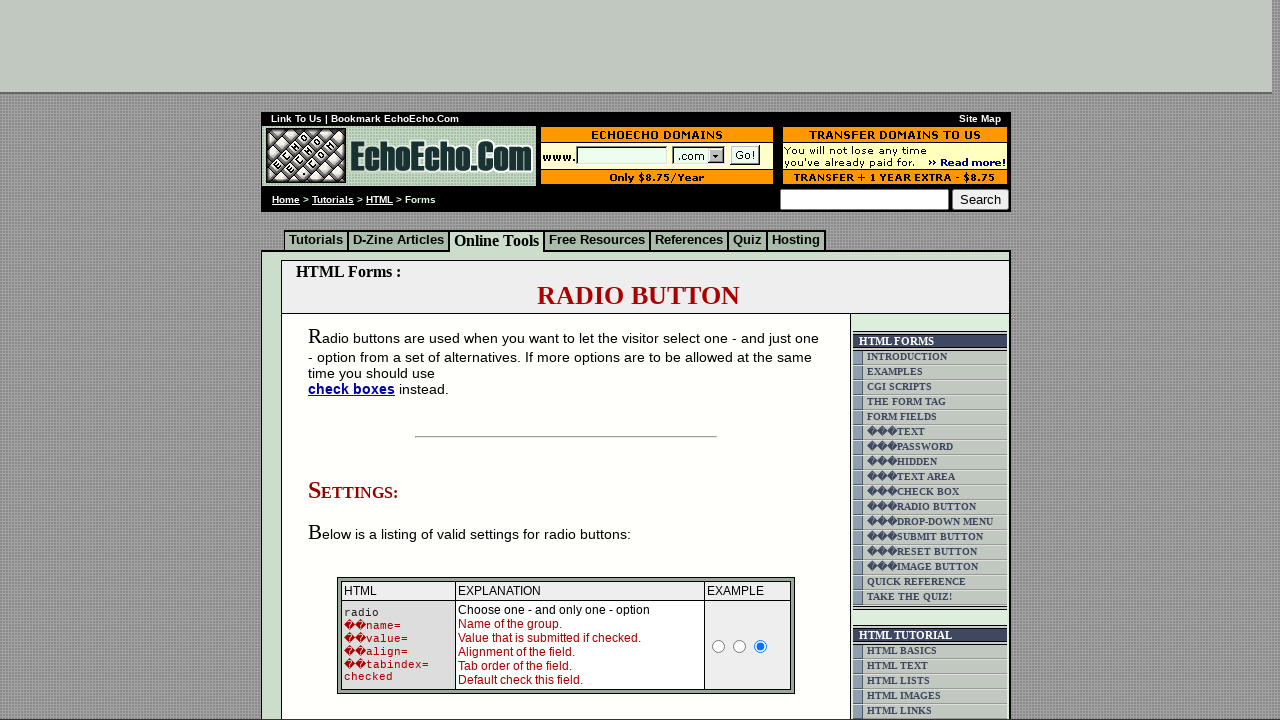

Waited for radio button group 'group1' to be available on the page
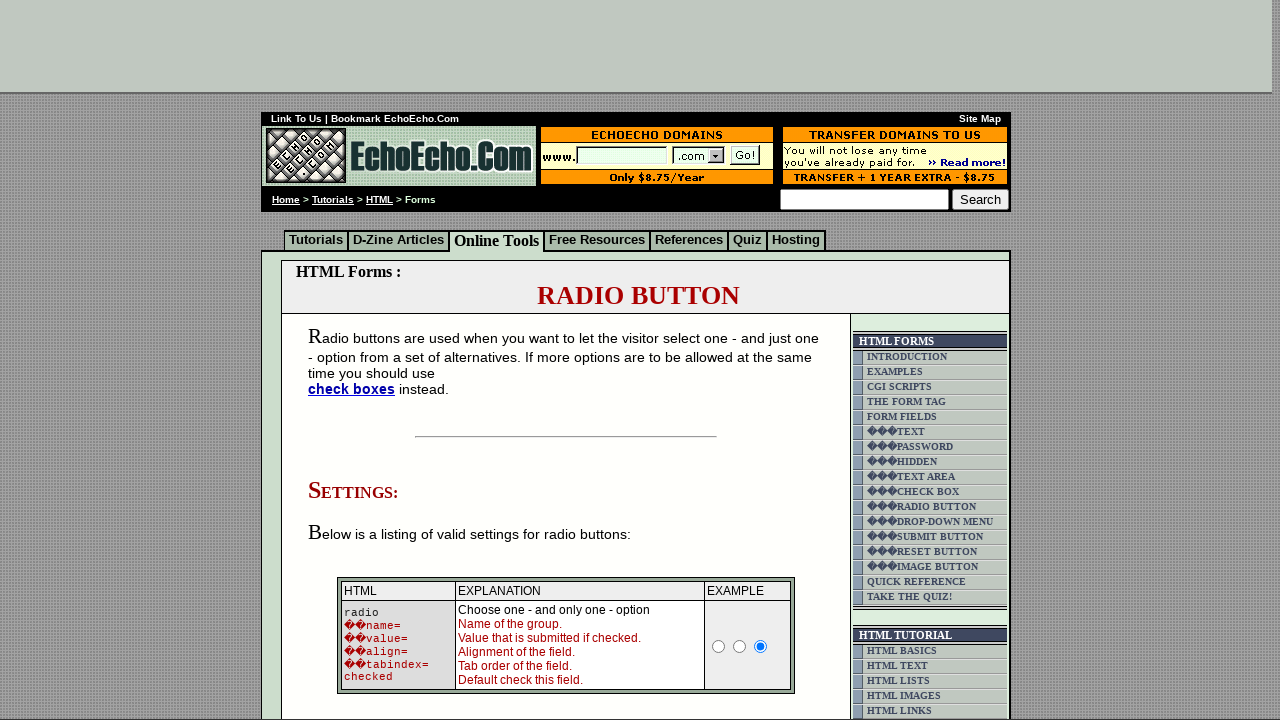

Located all radio buttons in group 'group1'
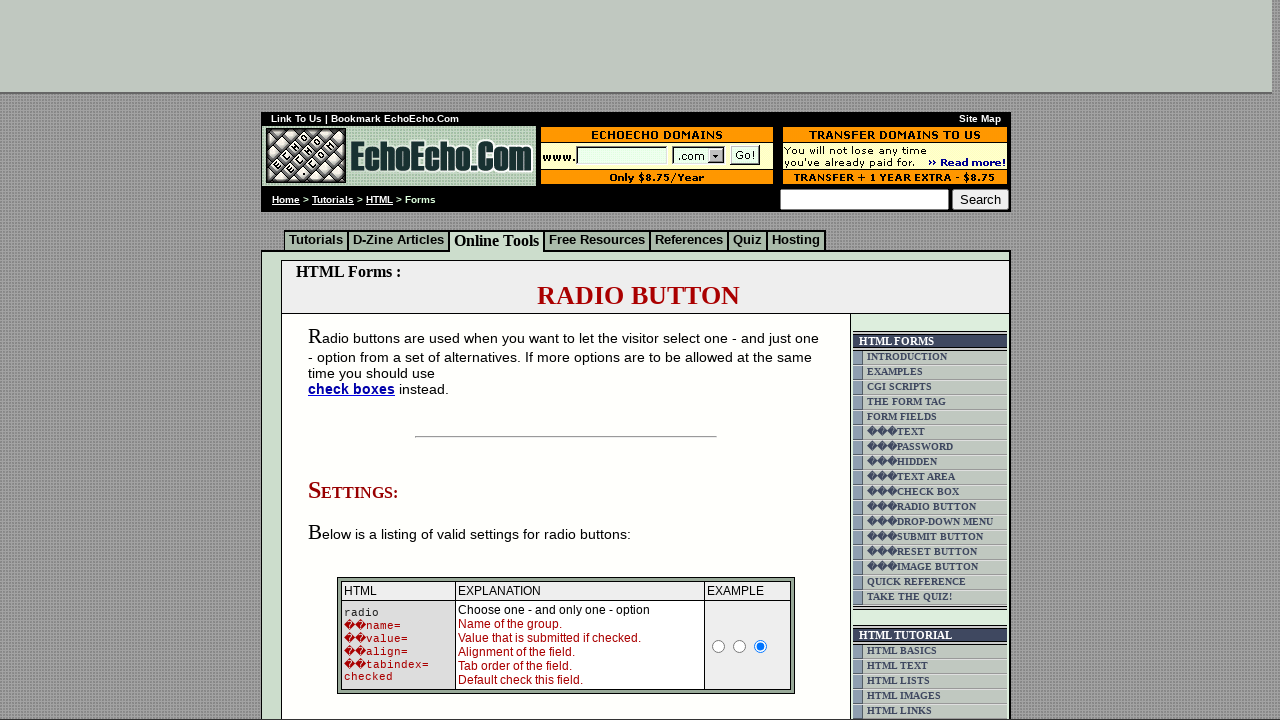

Radio button group contains 3 buttons
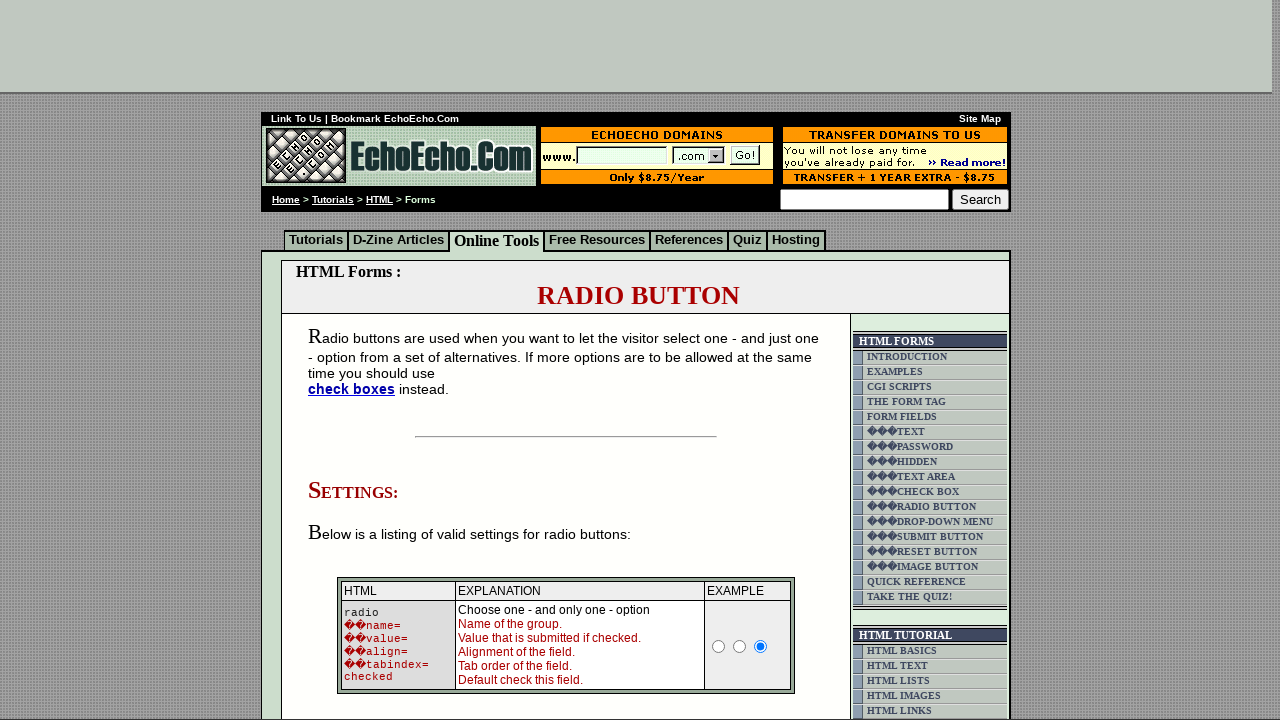

Clicked radio button 1 of 3 in the group at (356, 360) on input[name='group1'] >> nth=0
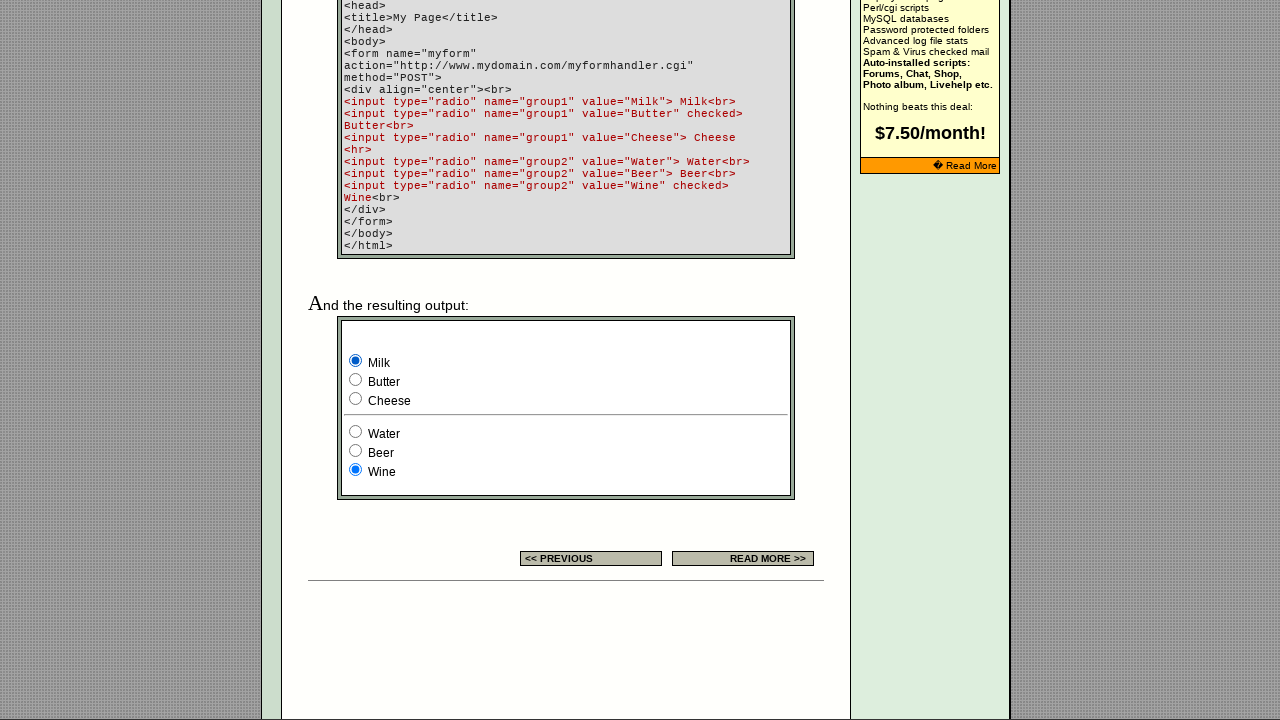

Clicked radio button 2 of 3 in the group at (356, 380) on input[name='group1'] >> nth=1
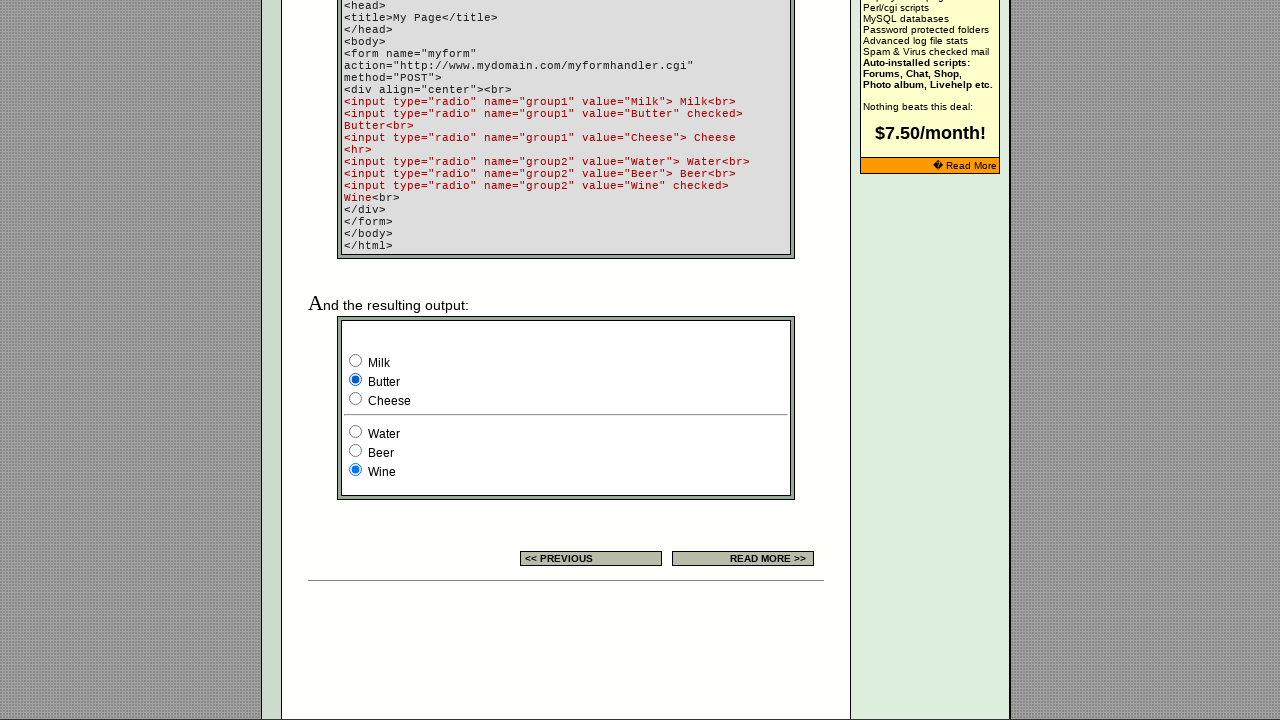

Clicked radio button 3 of 3 in the group at (356, 398) on input[name='group1'] >> nth=2
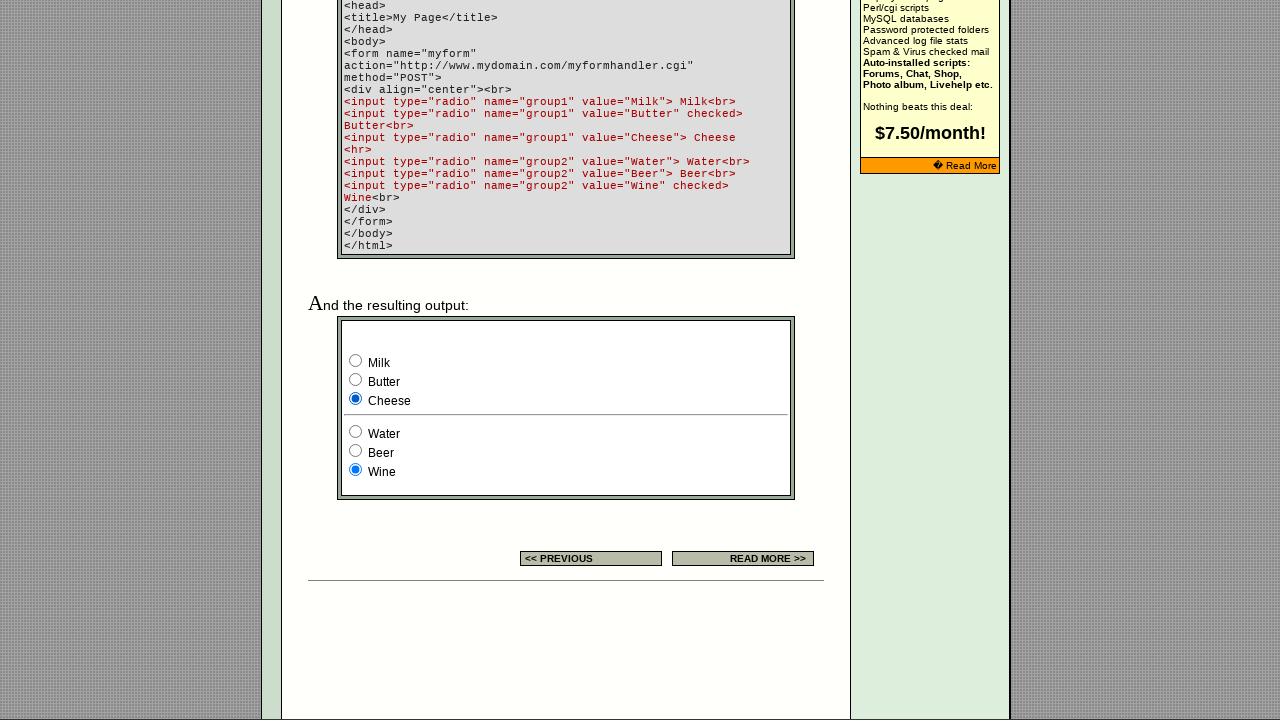

Verified that a radio button in group 'group1' is now checked
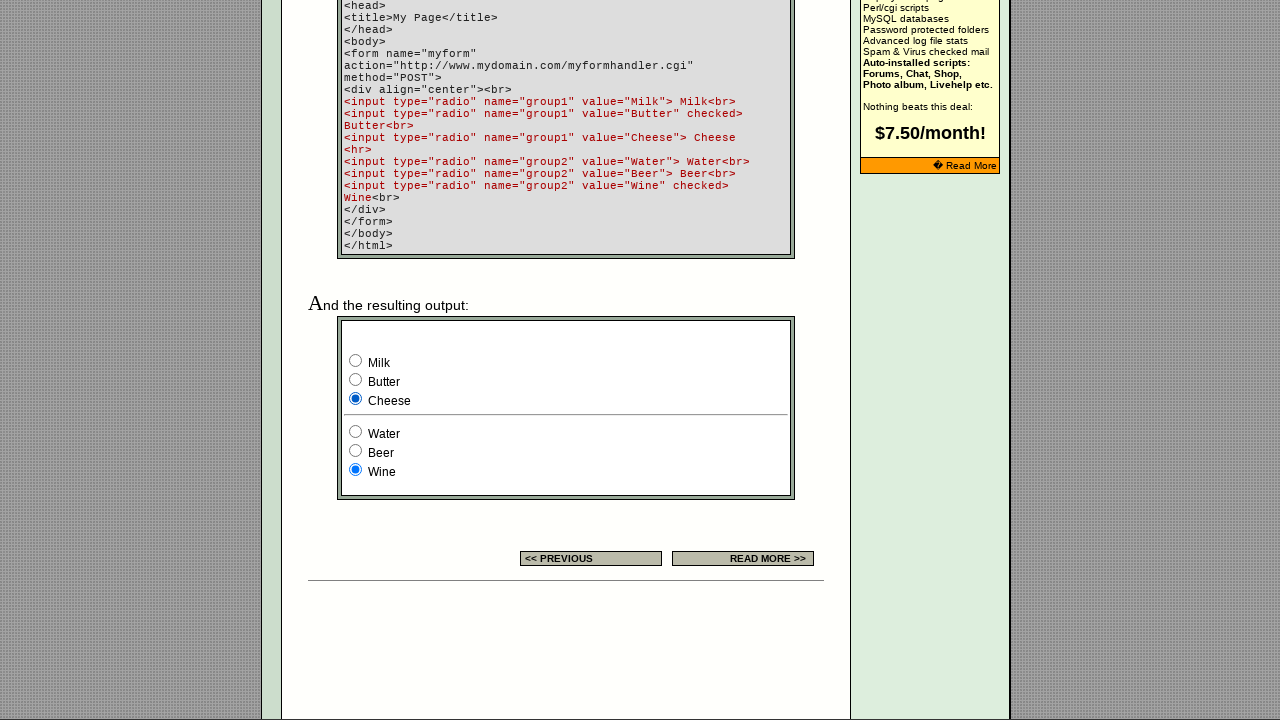

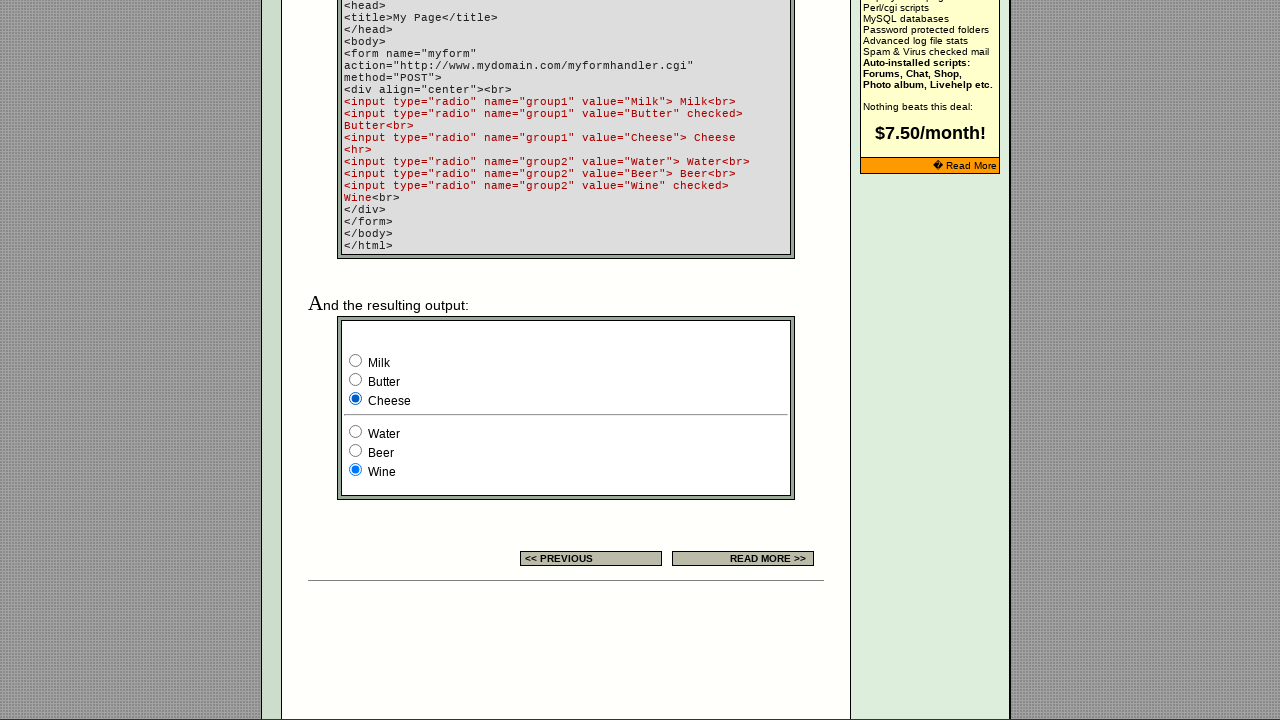